Simple navigation test that opens the Flipkart homepage

Starting URL: https://www.flipkart.com/

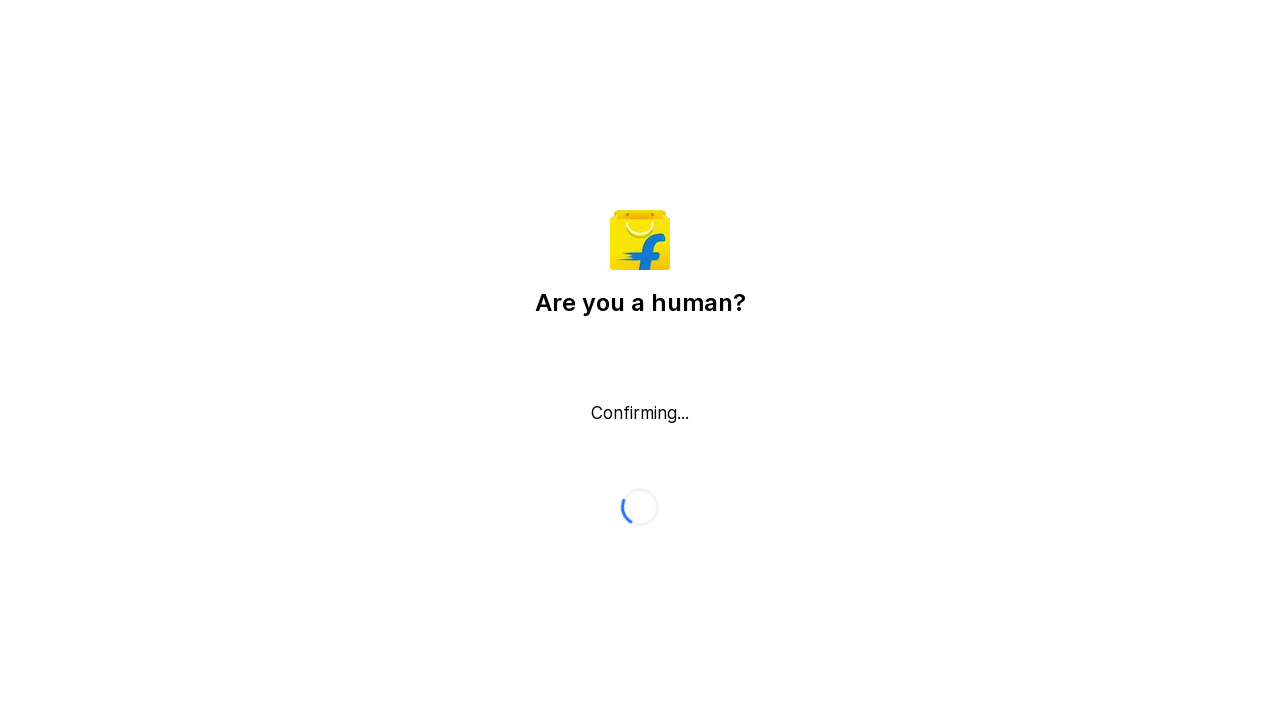

Waited for Flipkart homepage to load (domcontentloaded)
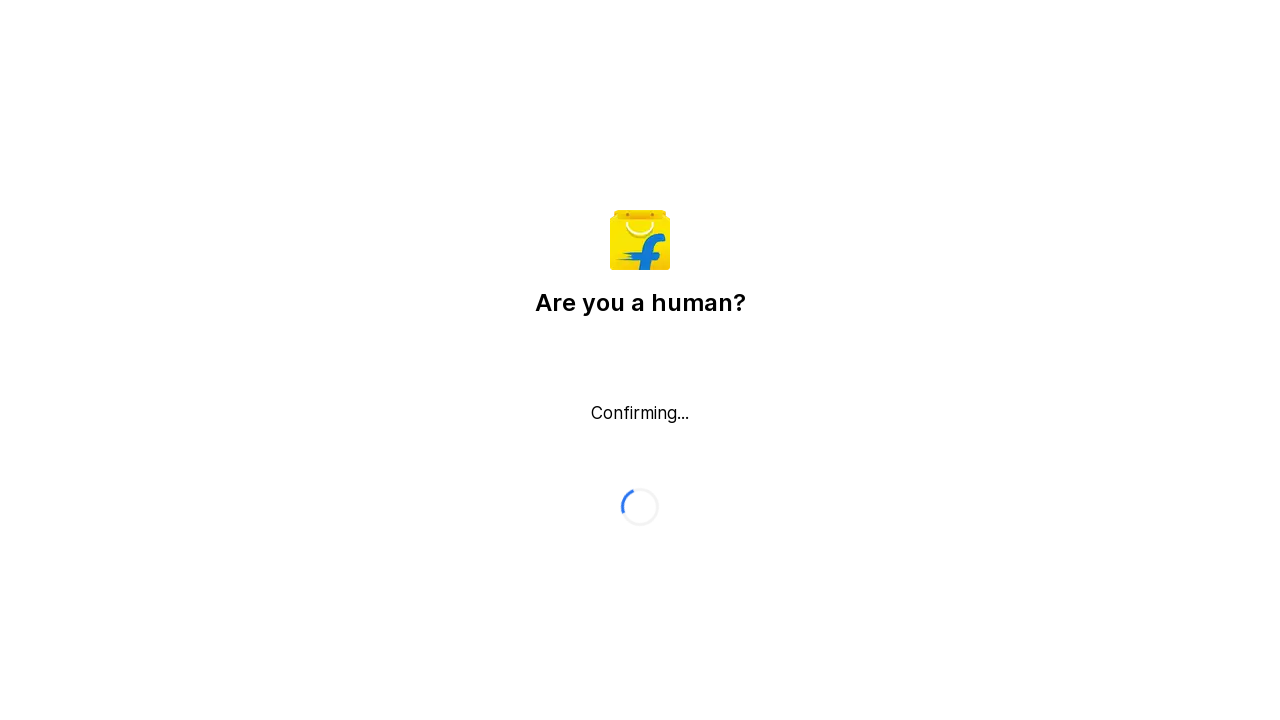

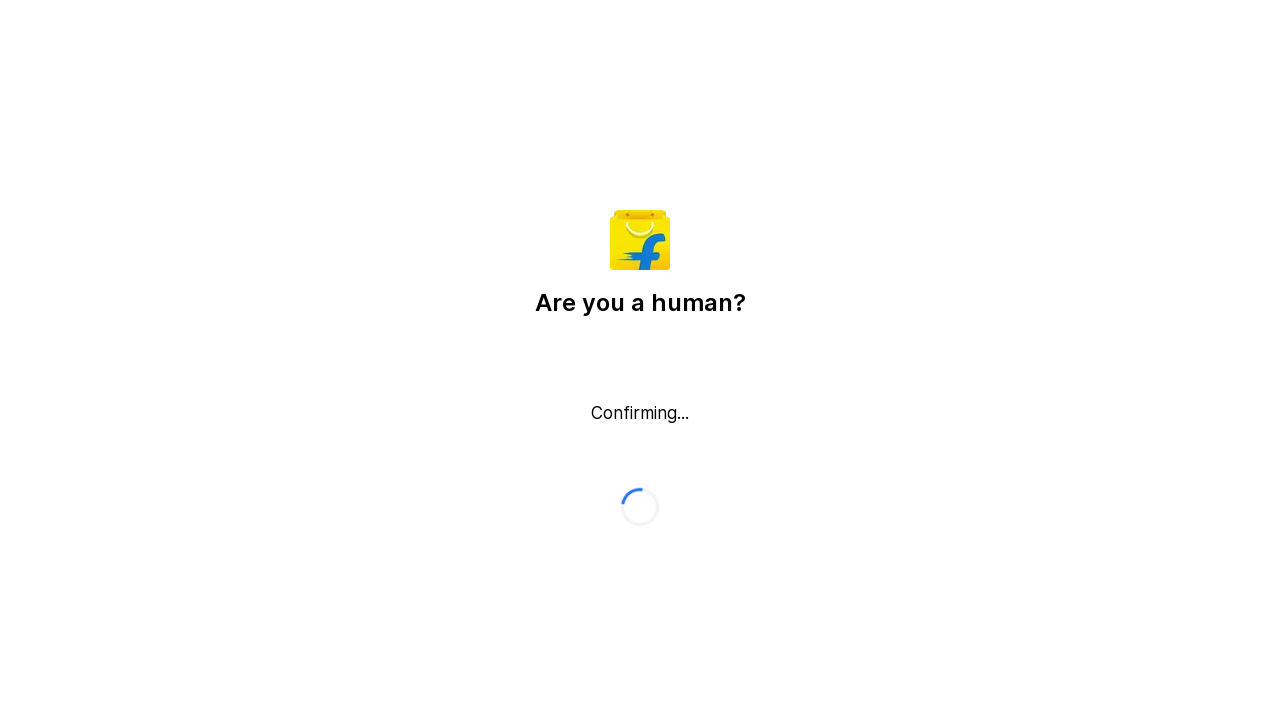